Tests various button interactions on LeafGround practice site including clicking buttons, checking disabled state, getting button position/color/dimensions, hover effects, and counting rounded buttons.

Starting URL: https://www.leafground.com/button.xhtml

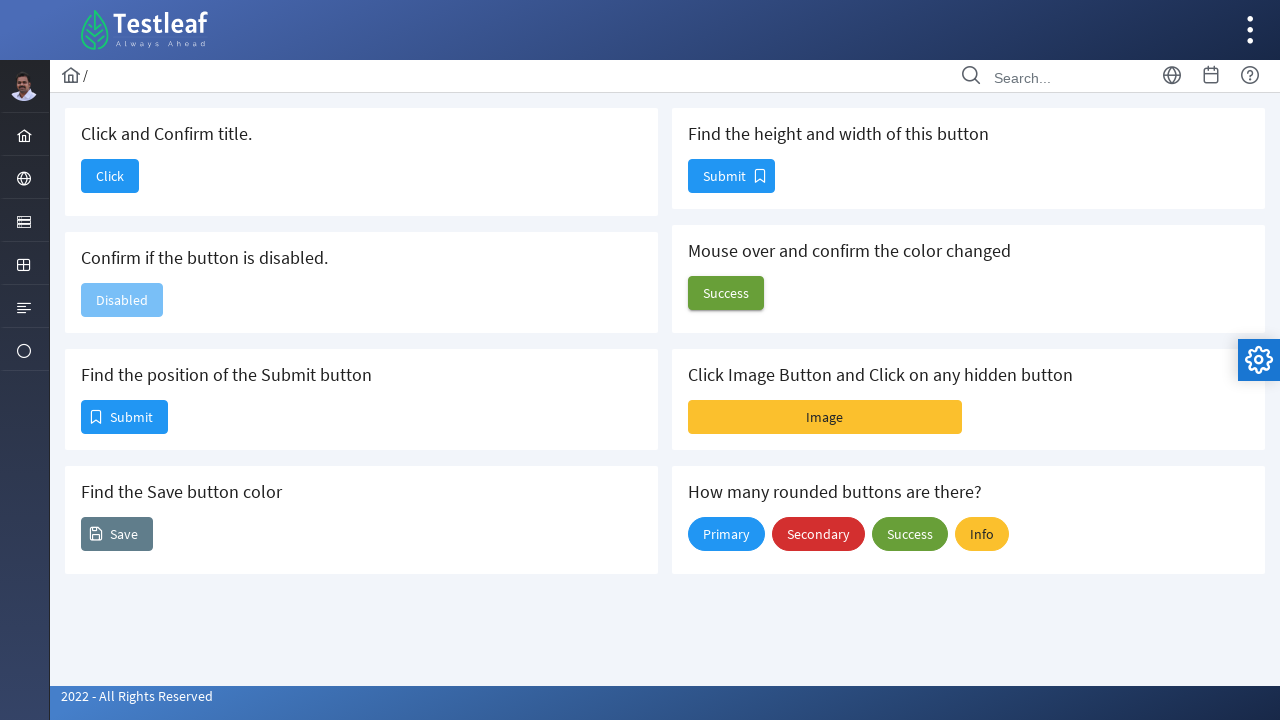

Clicked the 'Click' button to navigate at (110, 176) on xpath=//span[text()='Click']/ancestor::button
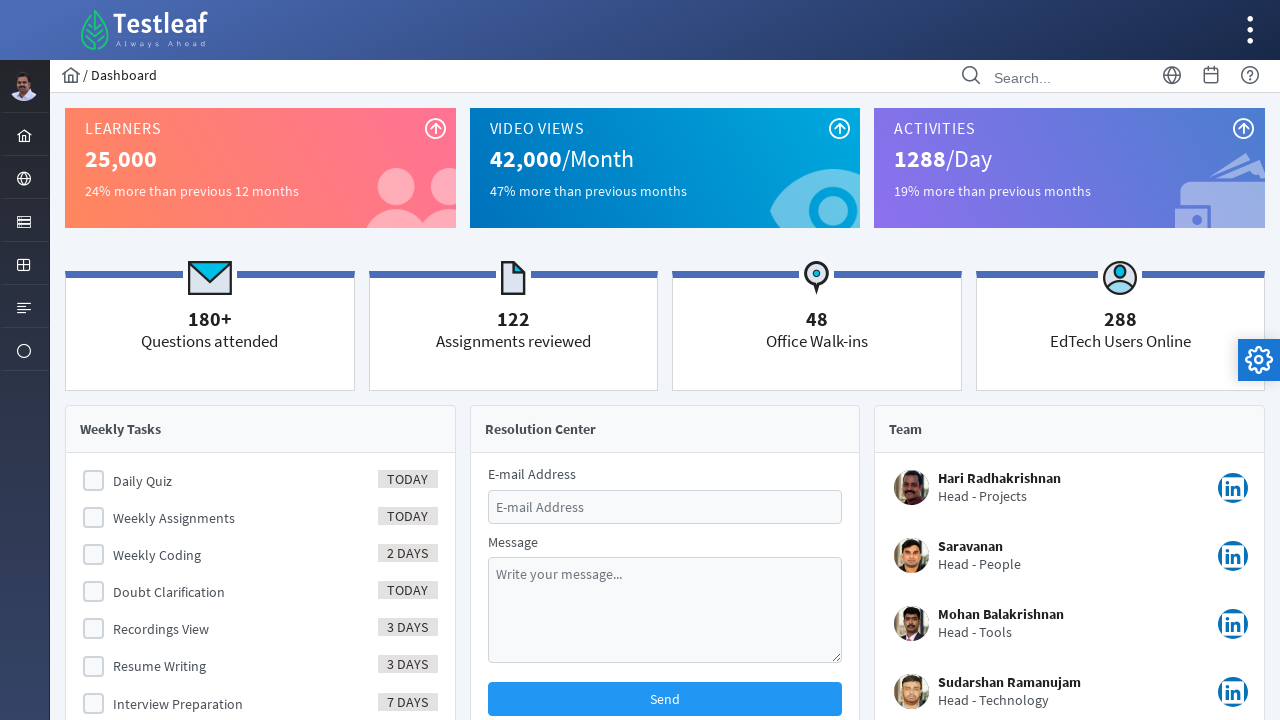

Page loaded after clicking button
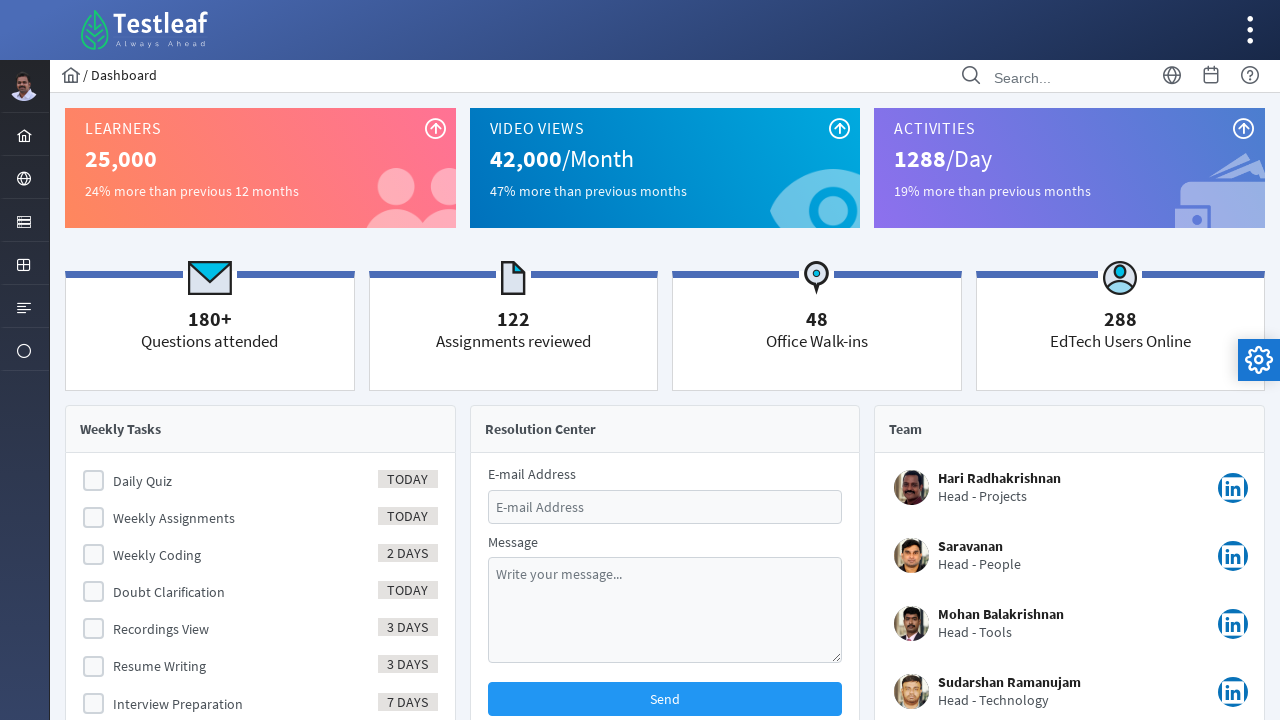

Verified page title contains 'Dashboard': Dashboard
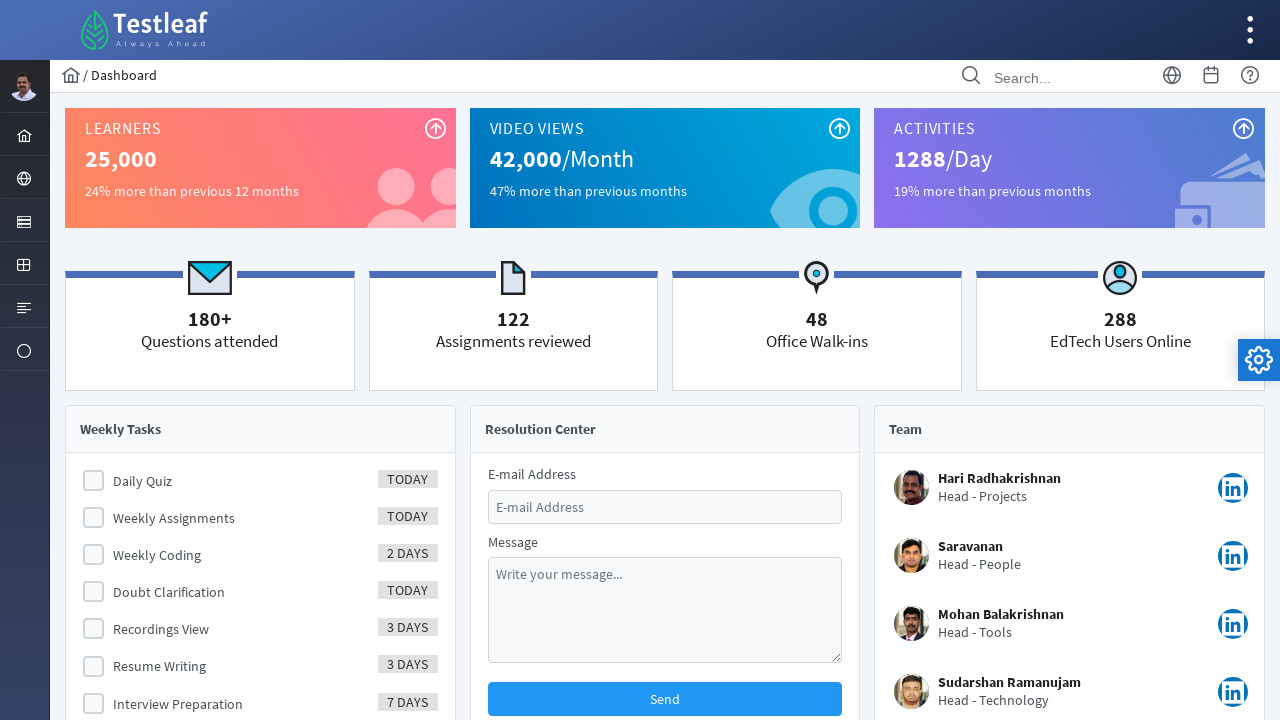

Navigated back to button page
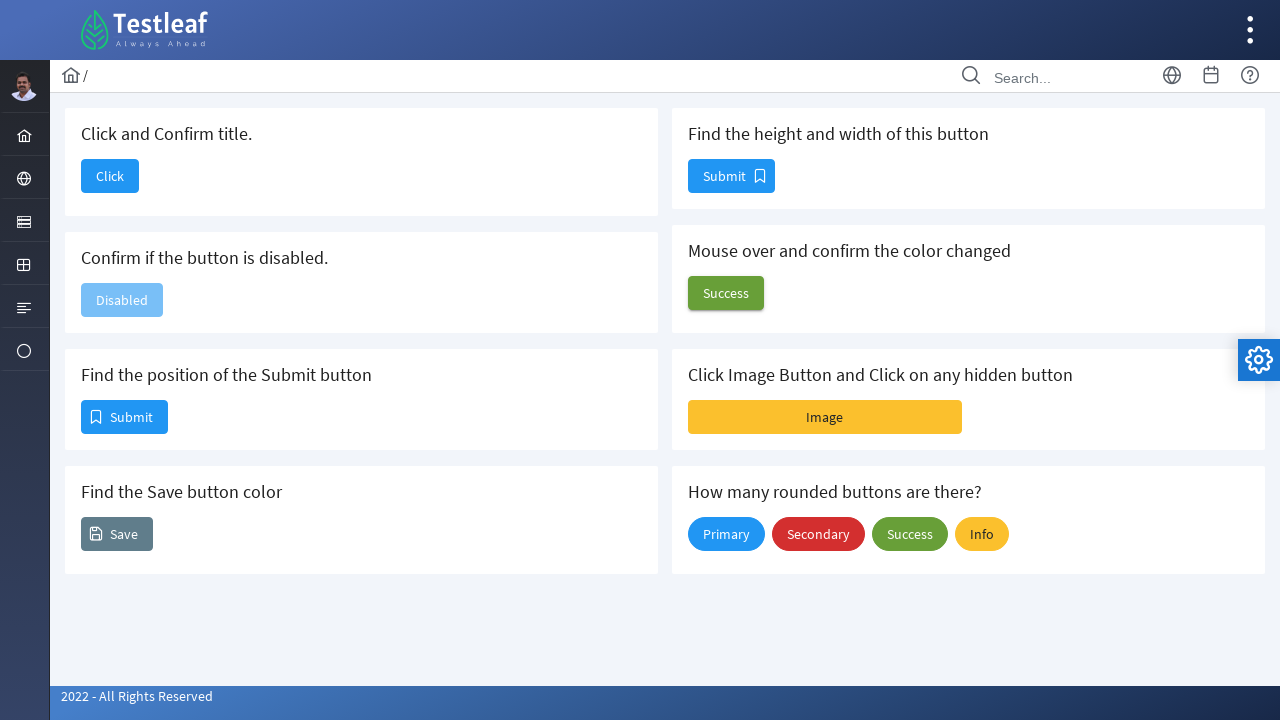

Button page reloaded
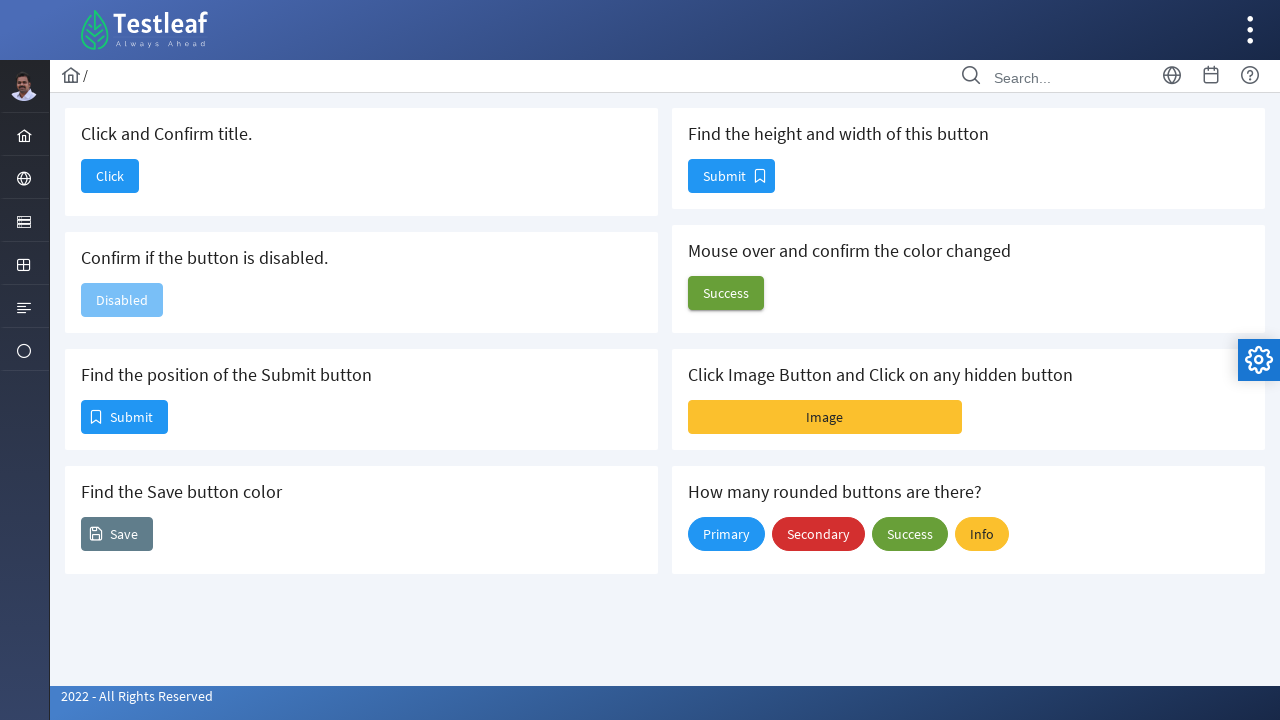

Located the second button to check disabled state
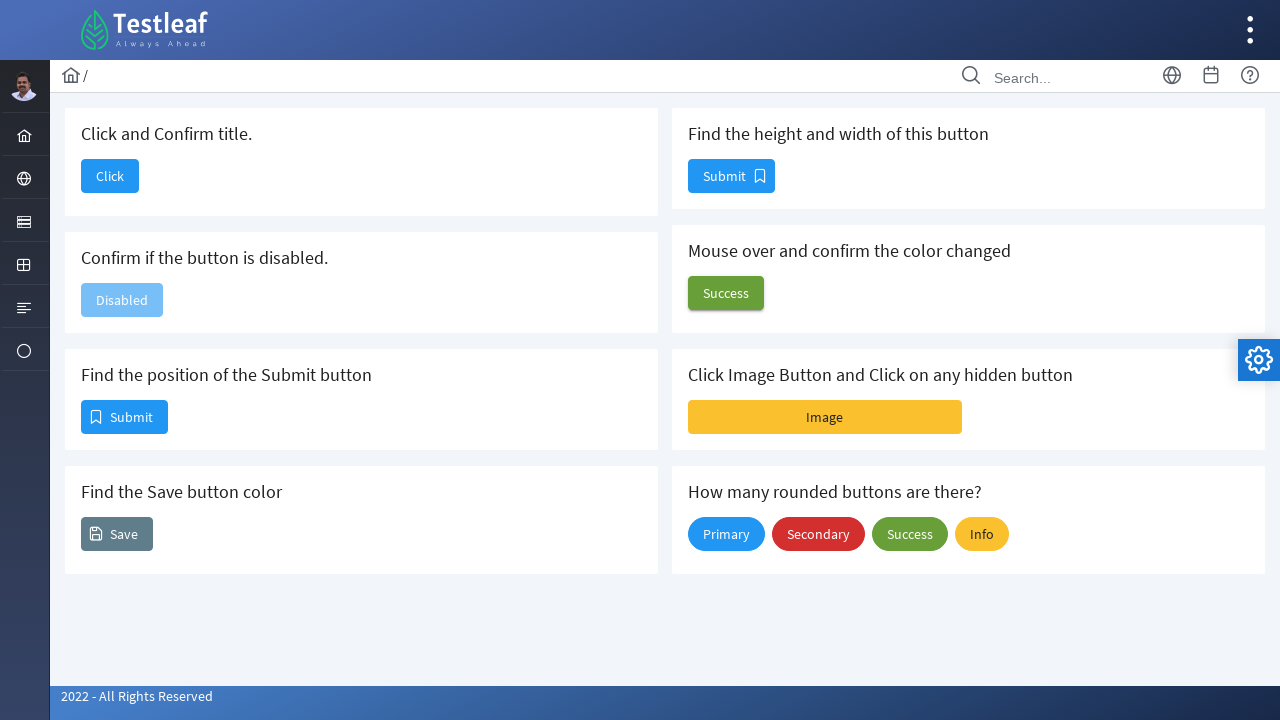

Verified second button is disabled
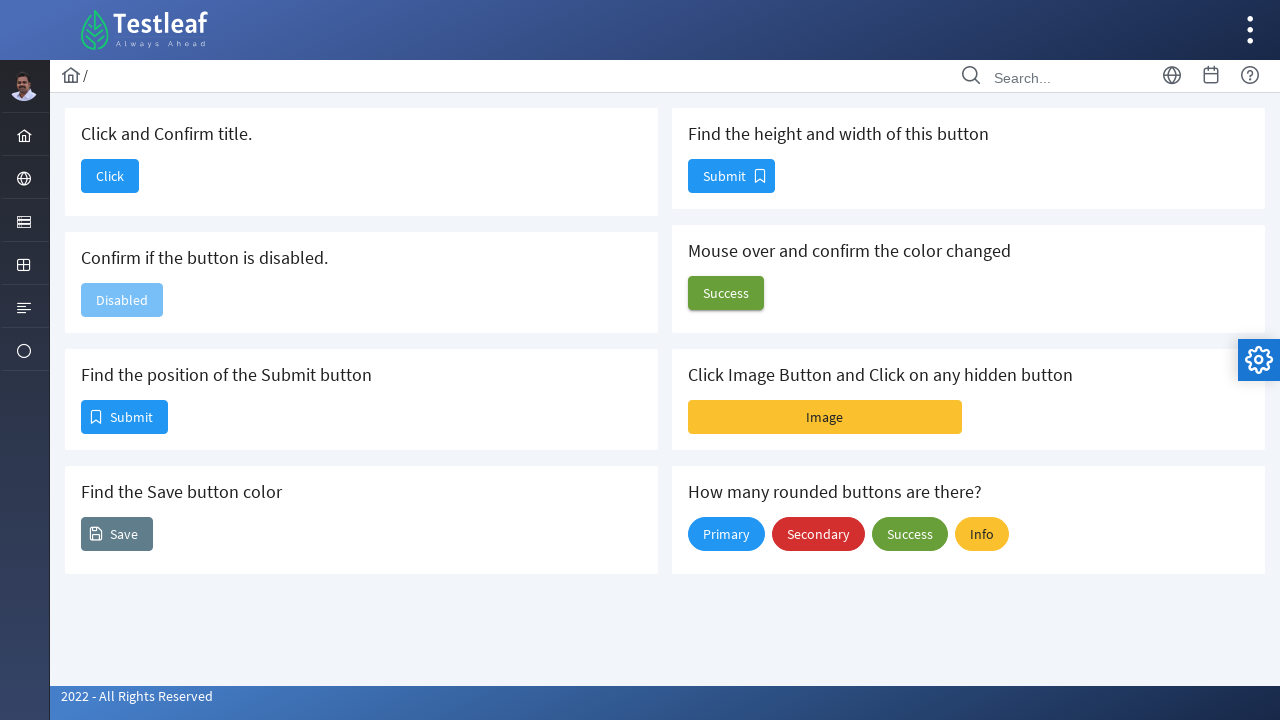

Retrieved Submit button position: x=81, y=400
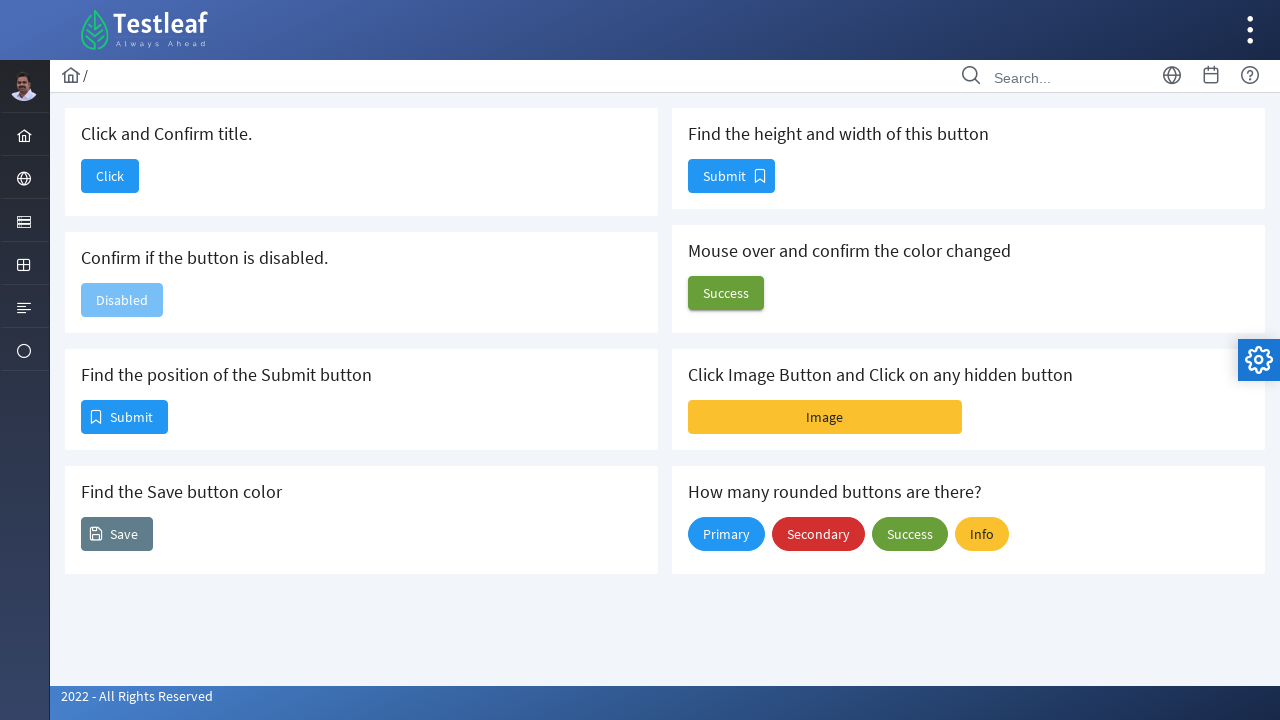

Retrieved Save button color: rgb(96, 125, 139)
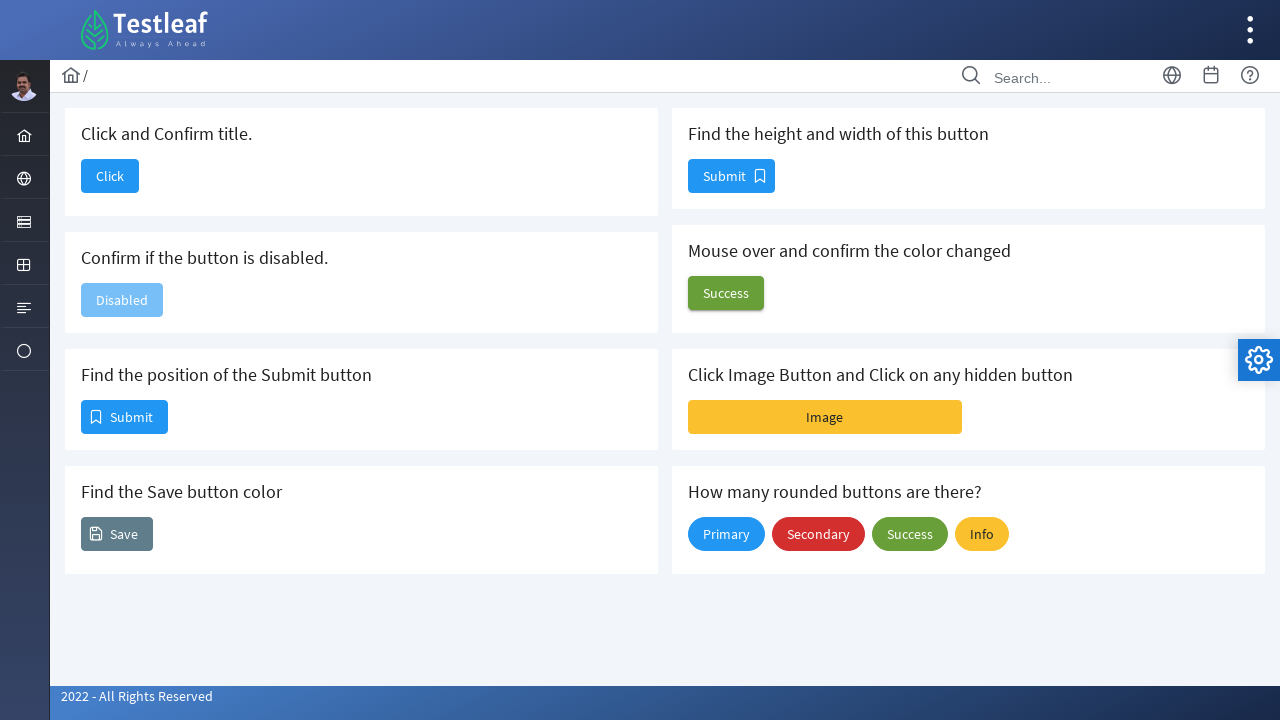

Retrieved button dimensions: height=34, width=87
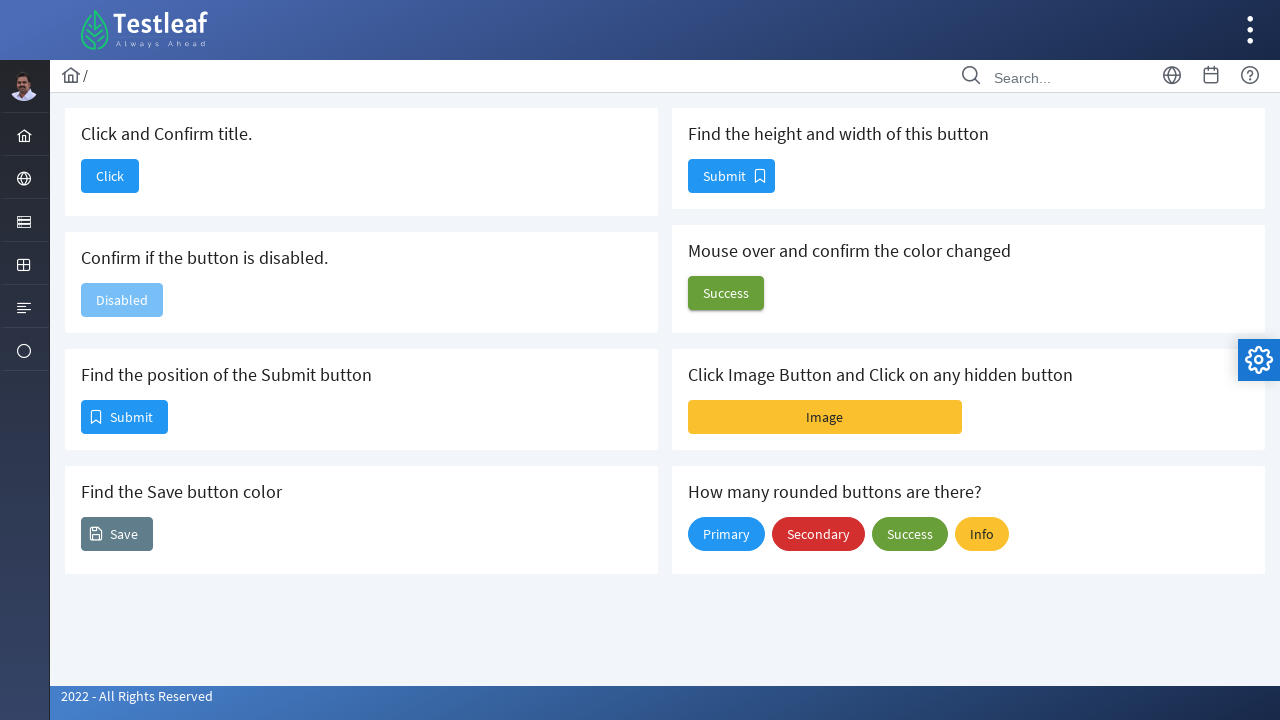

Retrieved default color of hover button: rgba(0, 0, 0, 0)
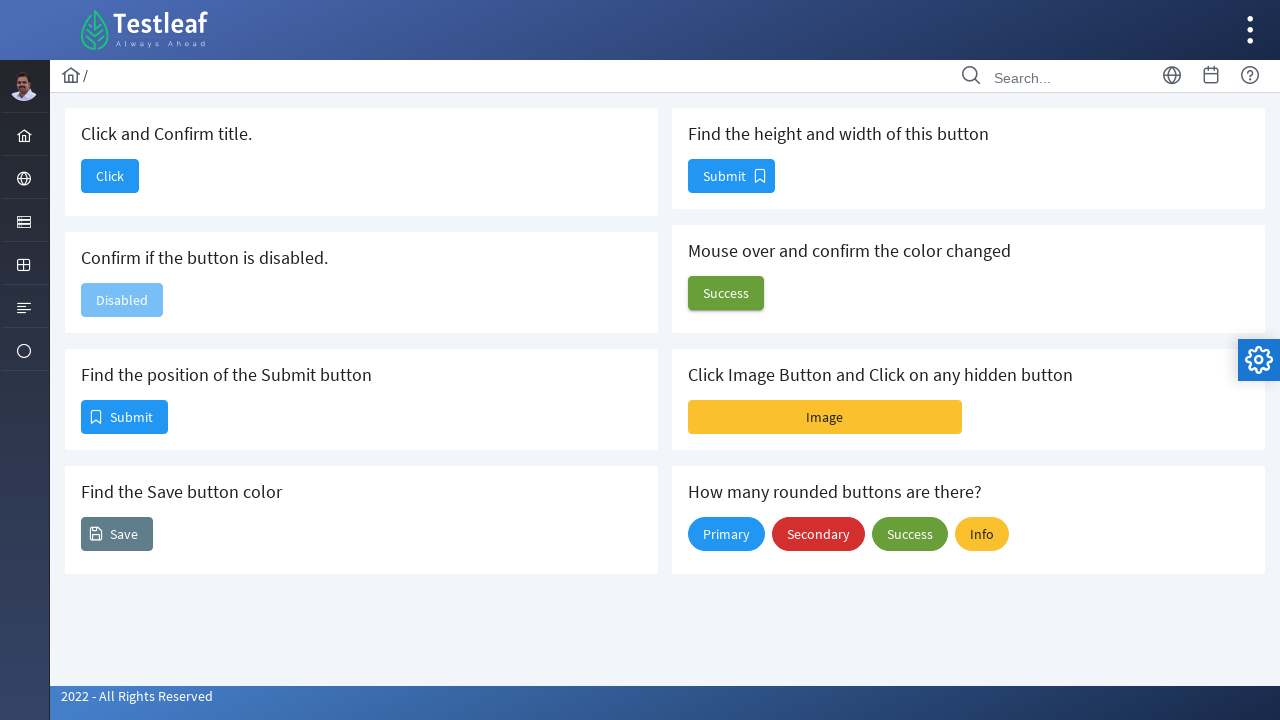

Hovered over button to trigger color change at (726, 293) on (//div[@class='card'])[6]//span
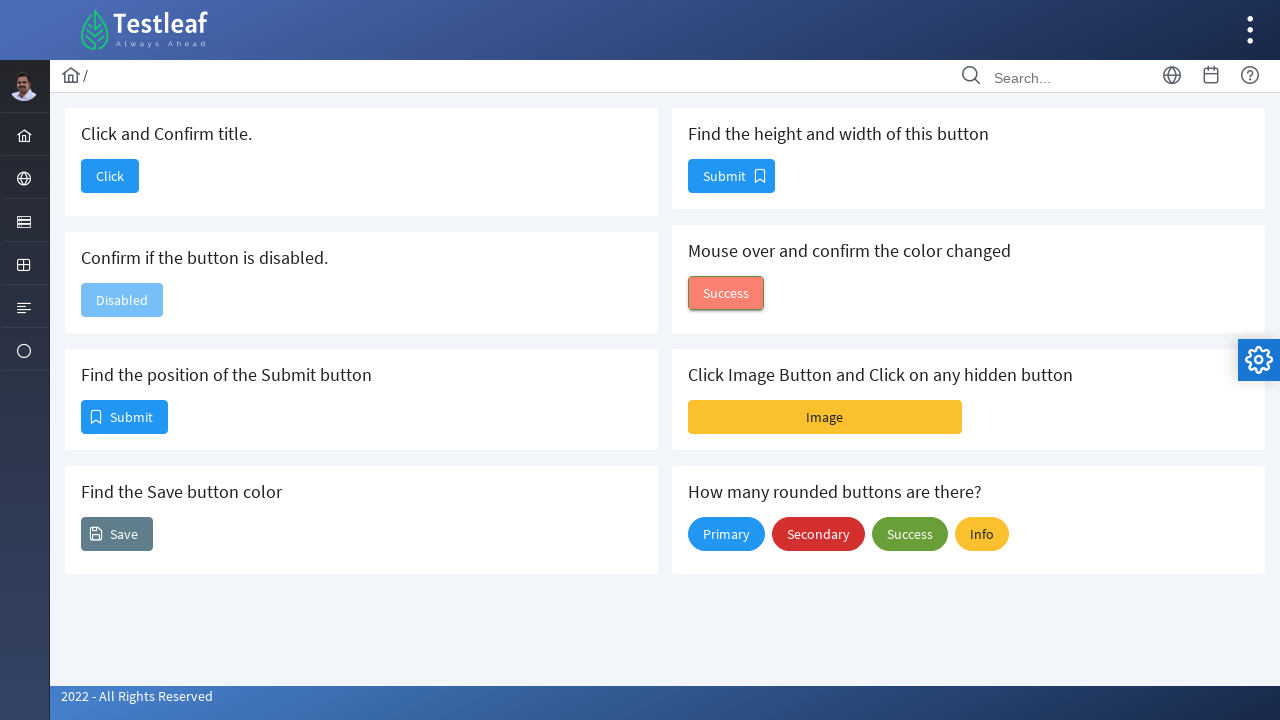

Verified button color changed on hover from rgba(0, 0, 0, 0) to rgb(250, 128, 114)
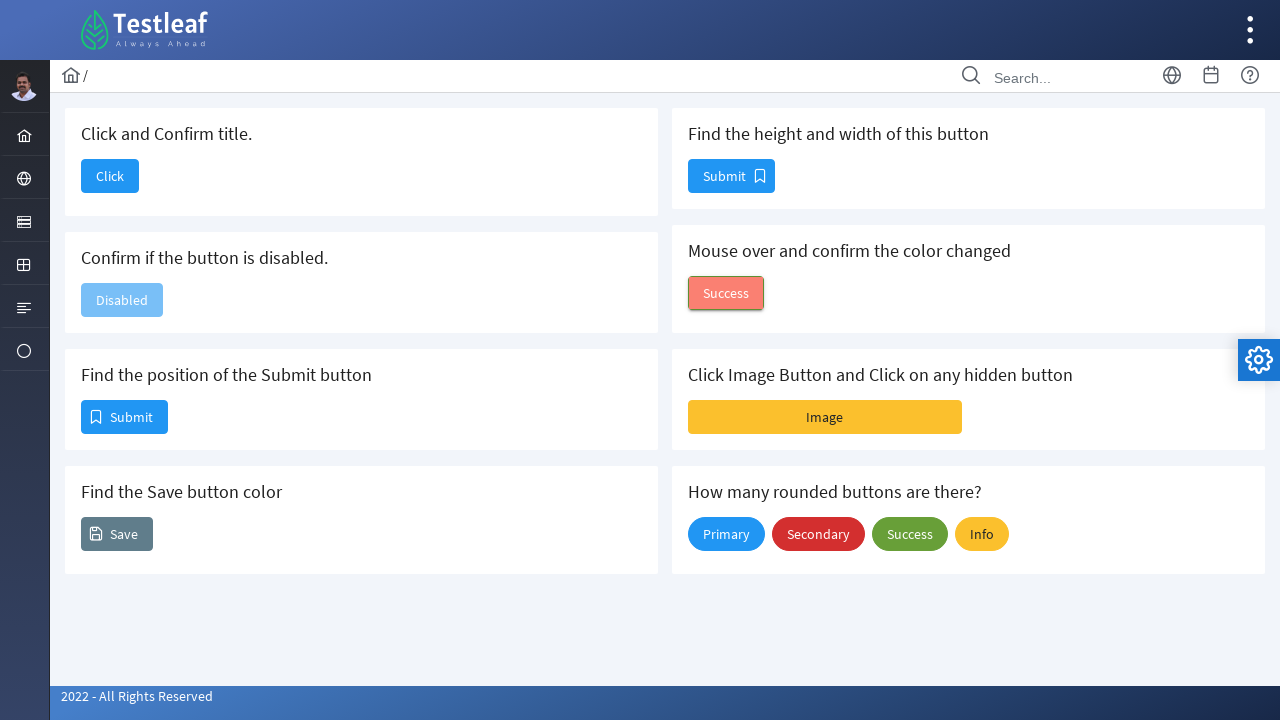

Clicked image button (first toggle) at (825, 417) on xpath=//div[@class='col-6']/button
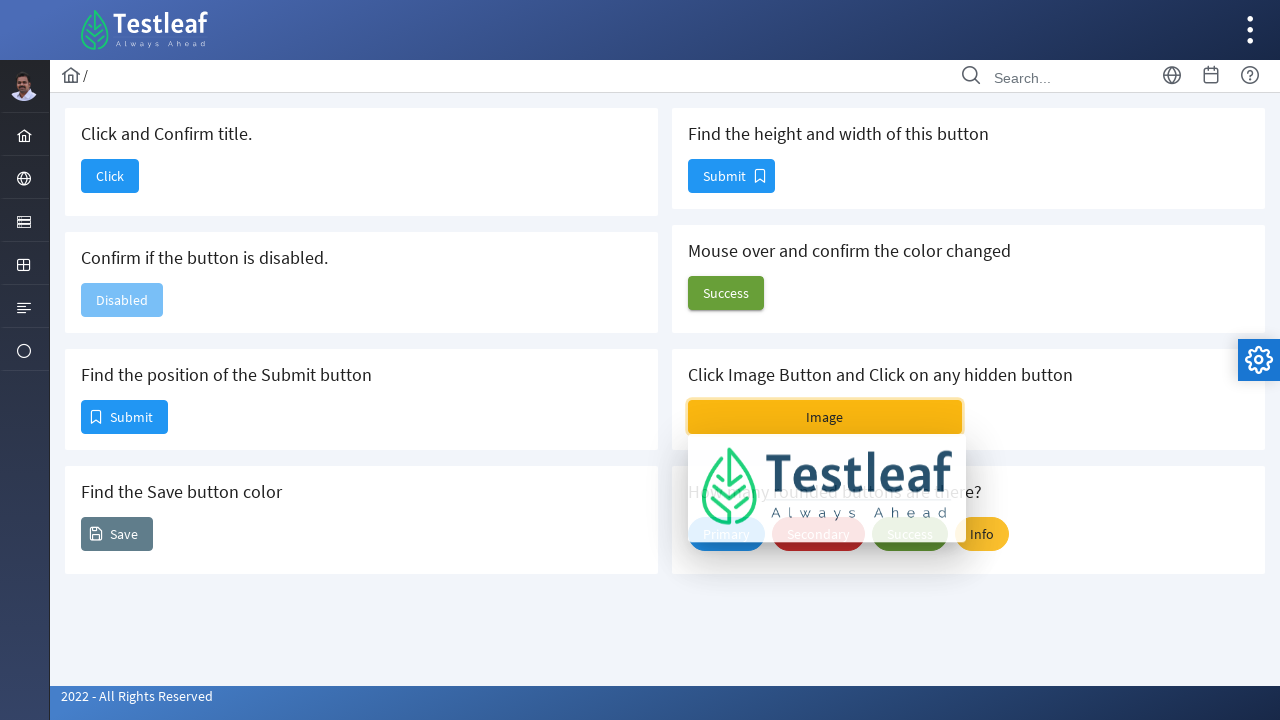

Waited 2 seconds after first image button click
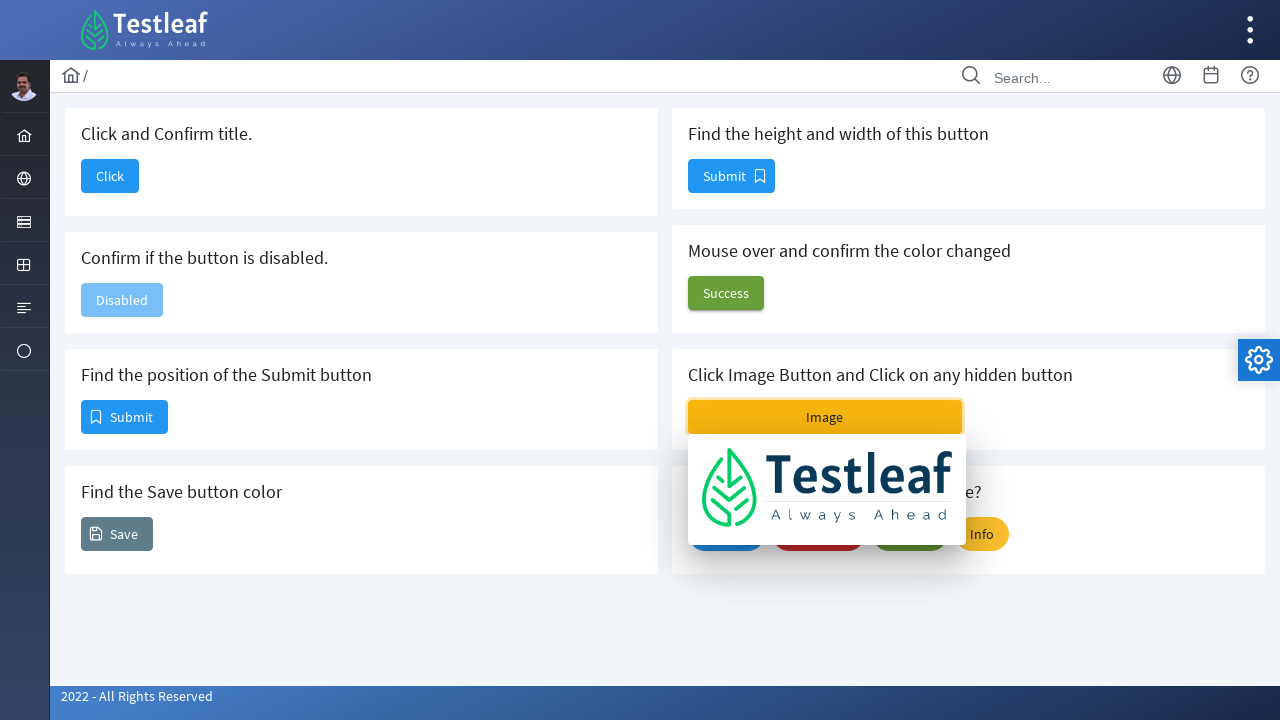

Clicked image button (second toggle) at (825, 417) on xpath=//div[@class='col-6']/button
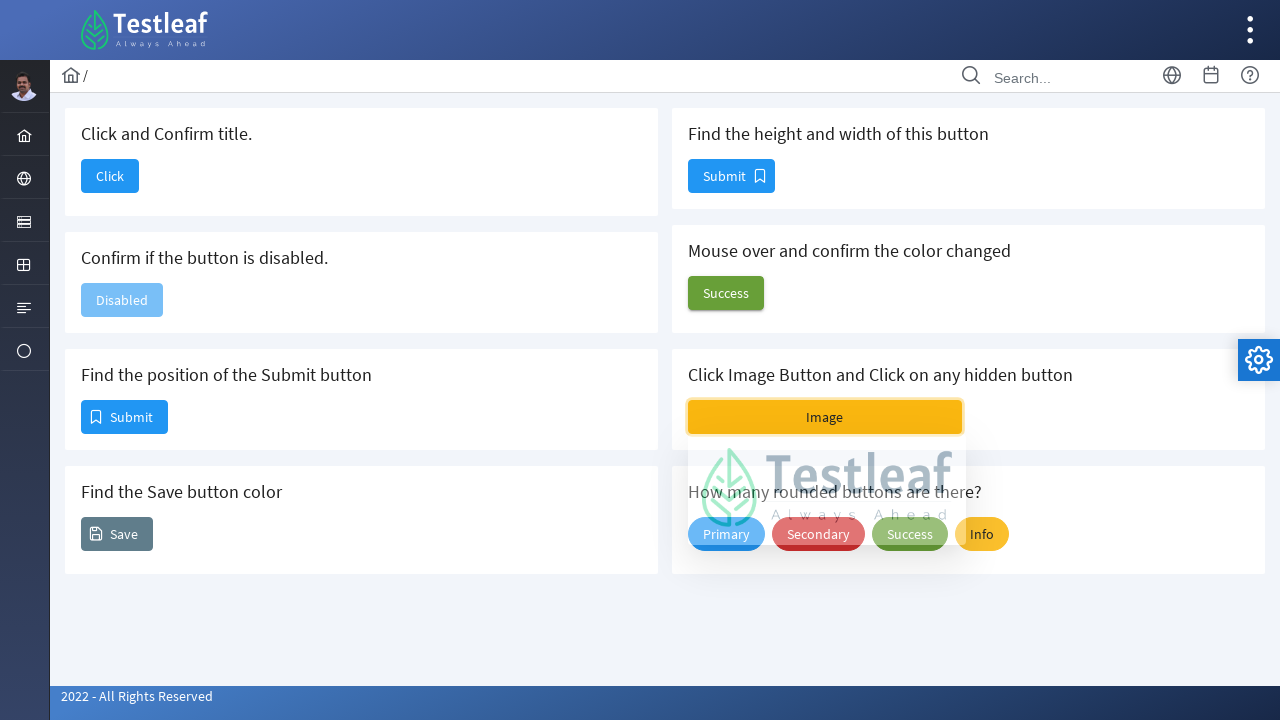

Located all buttons on page, total count: 11
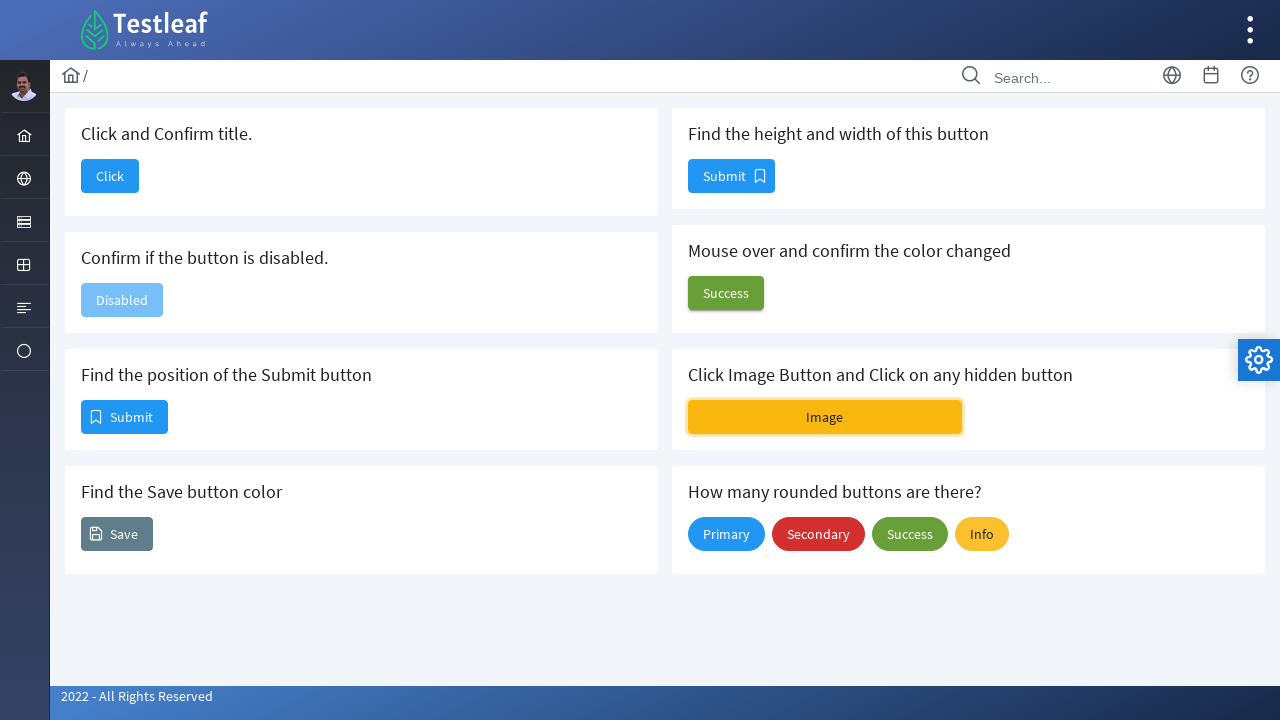

Counted rounded buttons (border-radius > 10): 4 buttons found
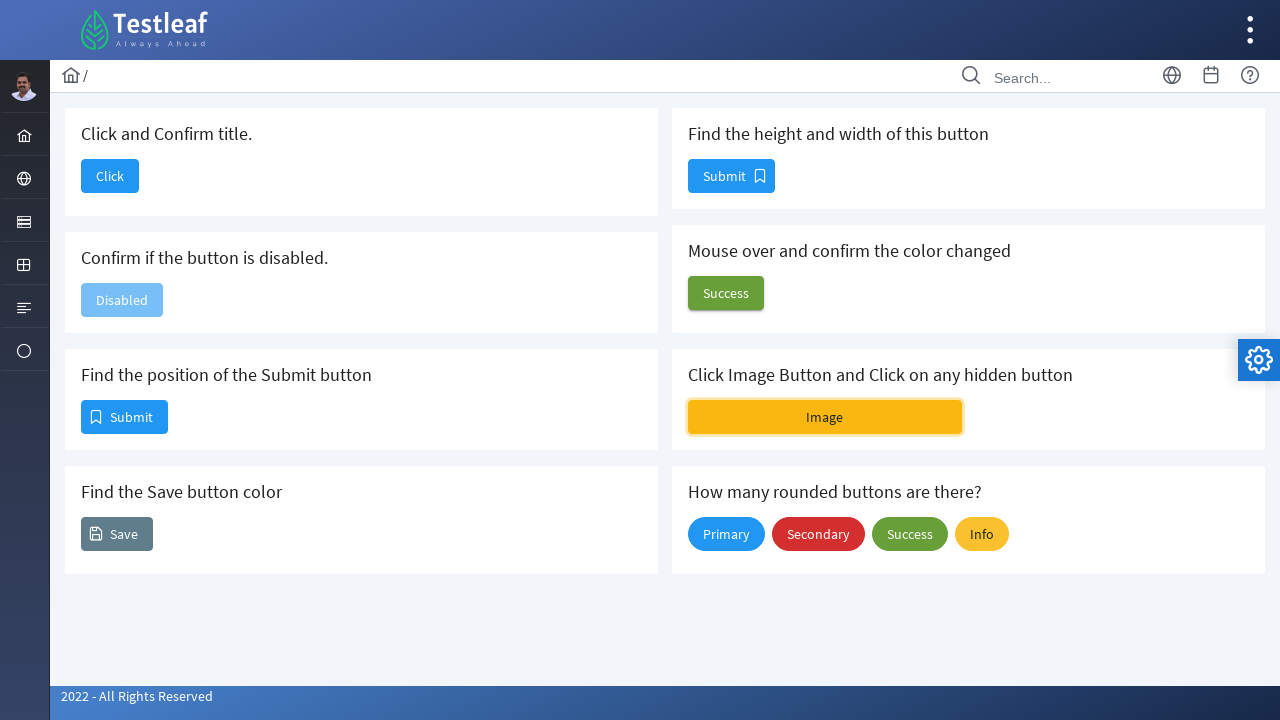

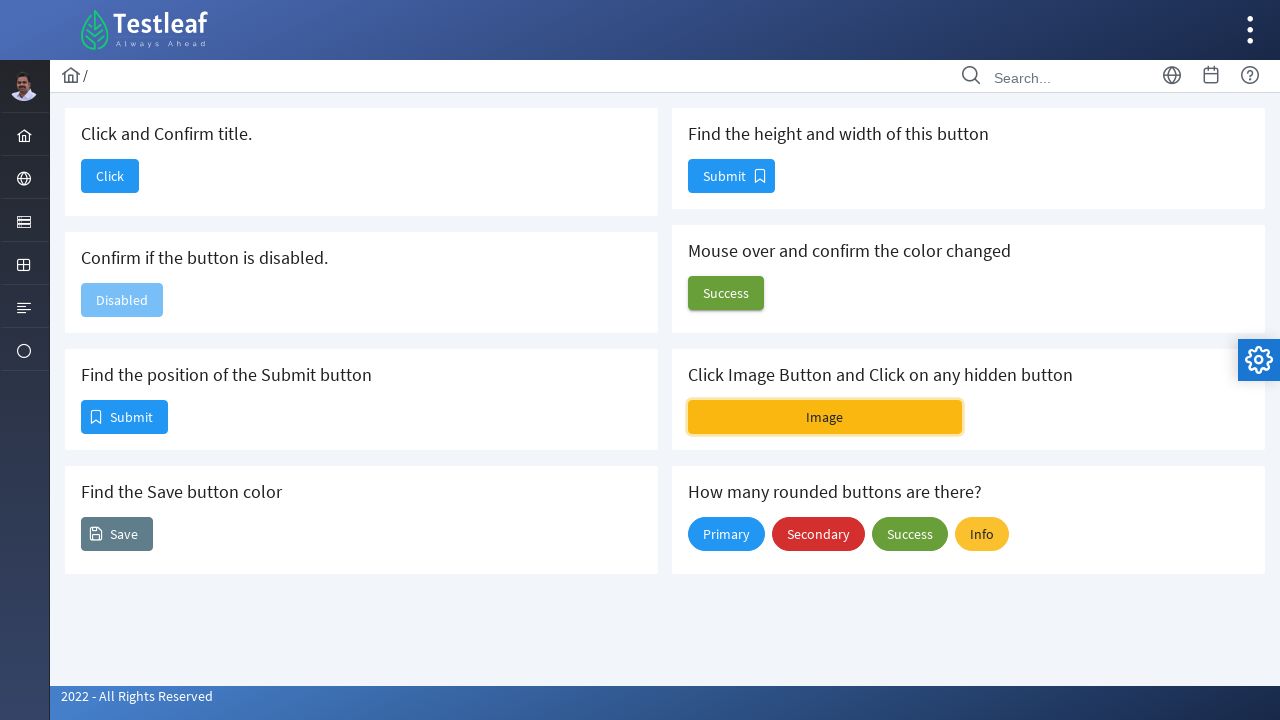